Tests the Educational page by hovering over Solutions menu, clicking Educational link, scrolling through the page, verifying banner video, headers, use cases (STEM & Technical Training, Soft Skills Training, Design & Architecture Training), and interacting with the 3D container iframe.

Starting URL: https://imaginxavr.com/

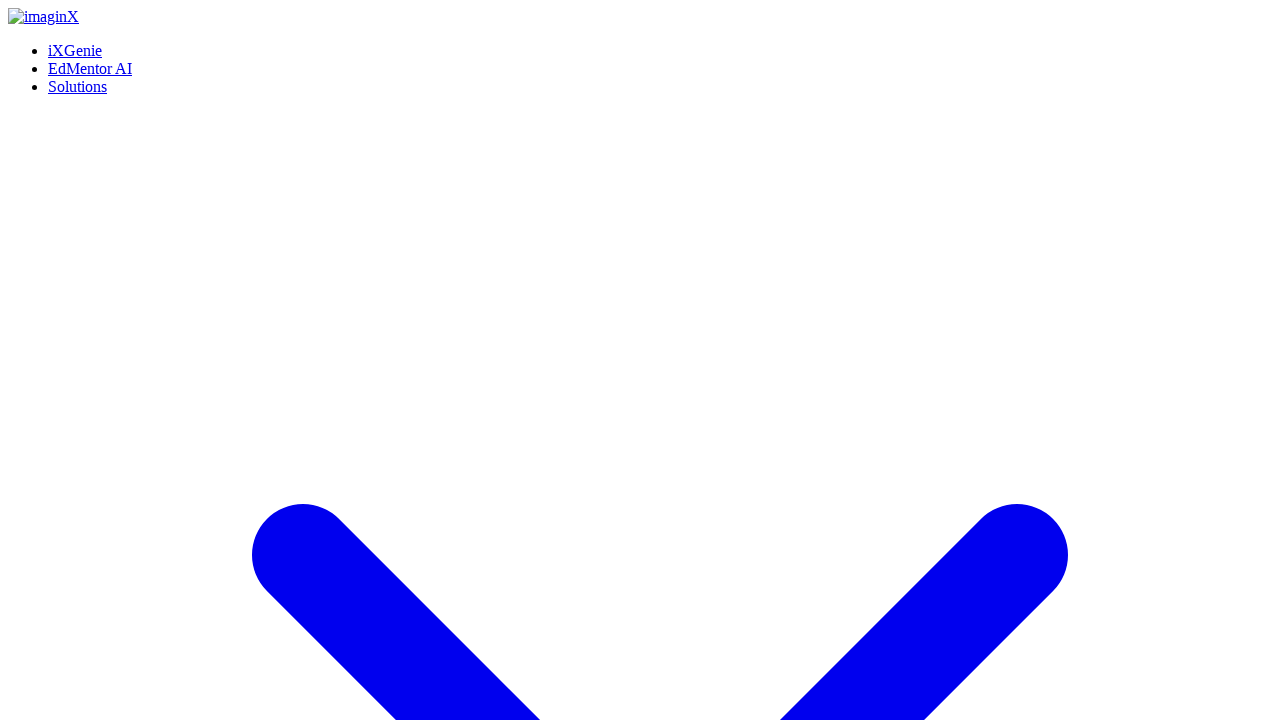

Hovered over Solutions menu at (78, 8) on xpath=(//a[normalize-space()='Solutions'])[1]
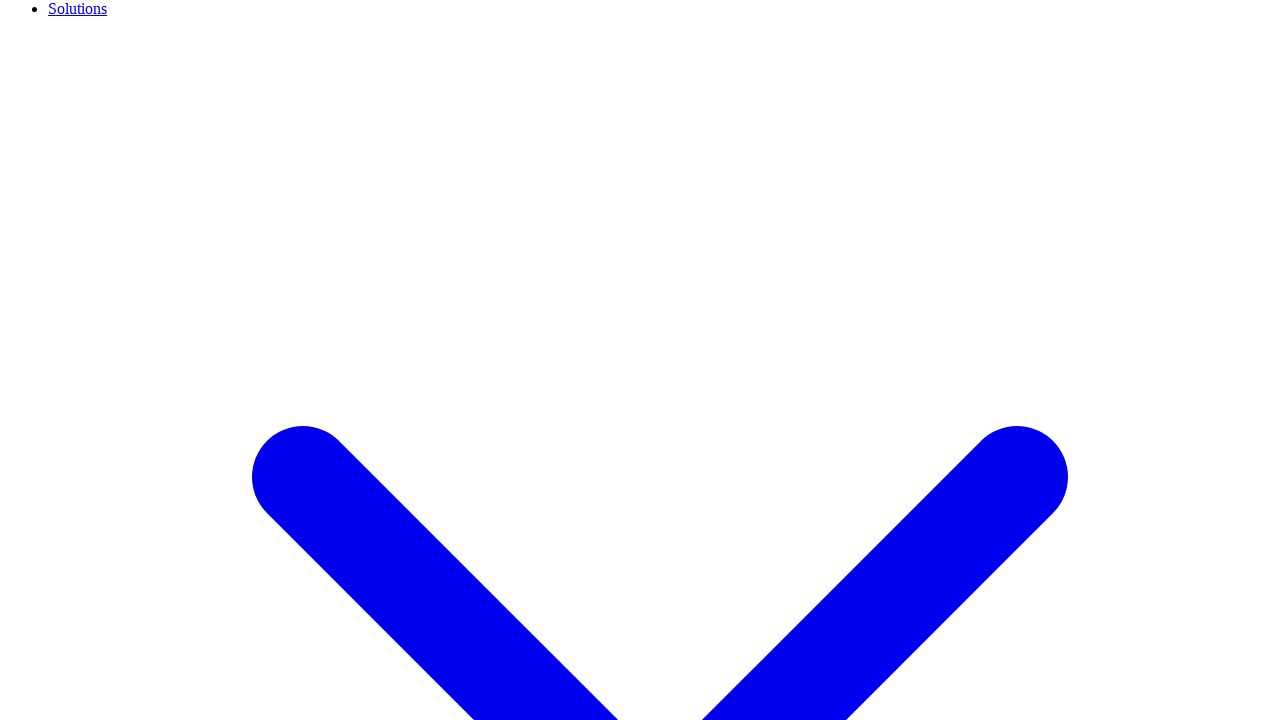

Waited for menu to appear
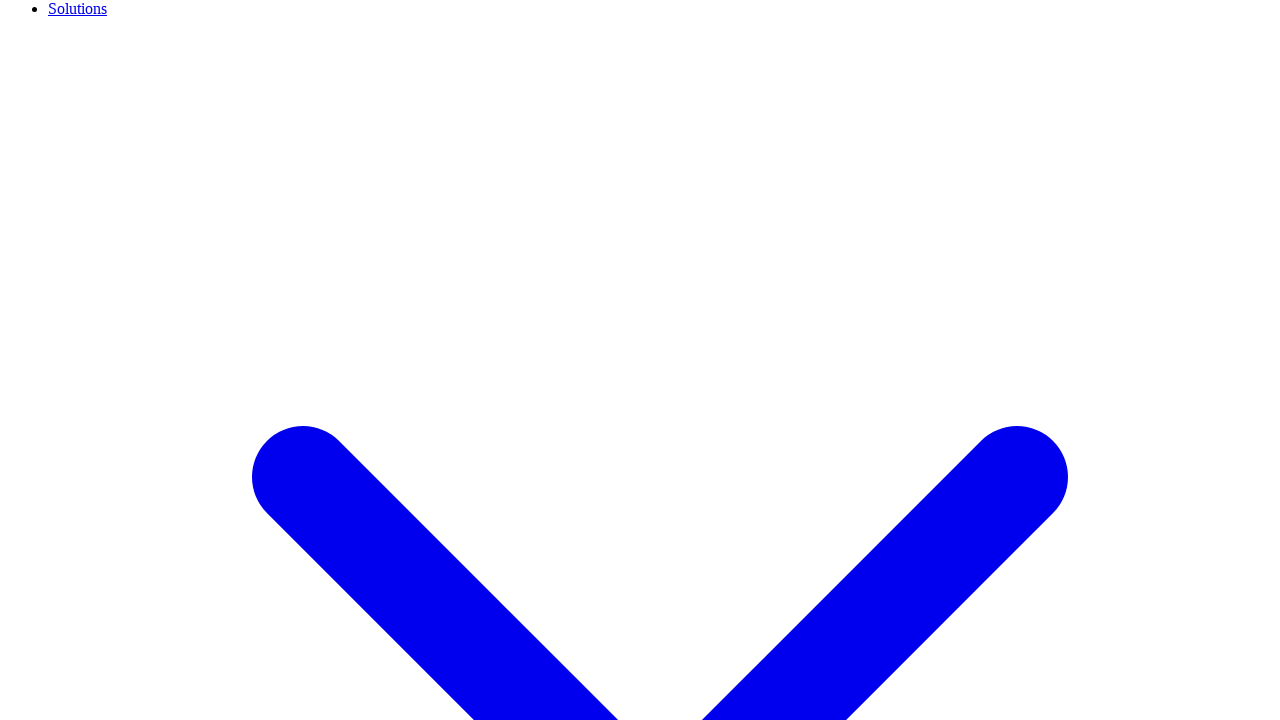

Clicked Educational link at (126, 360) on xpath=(//a[normalize-space()='Educational'])[1]
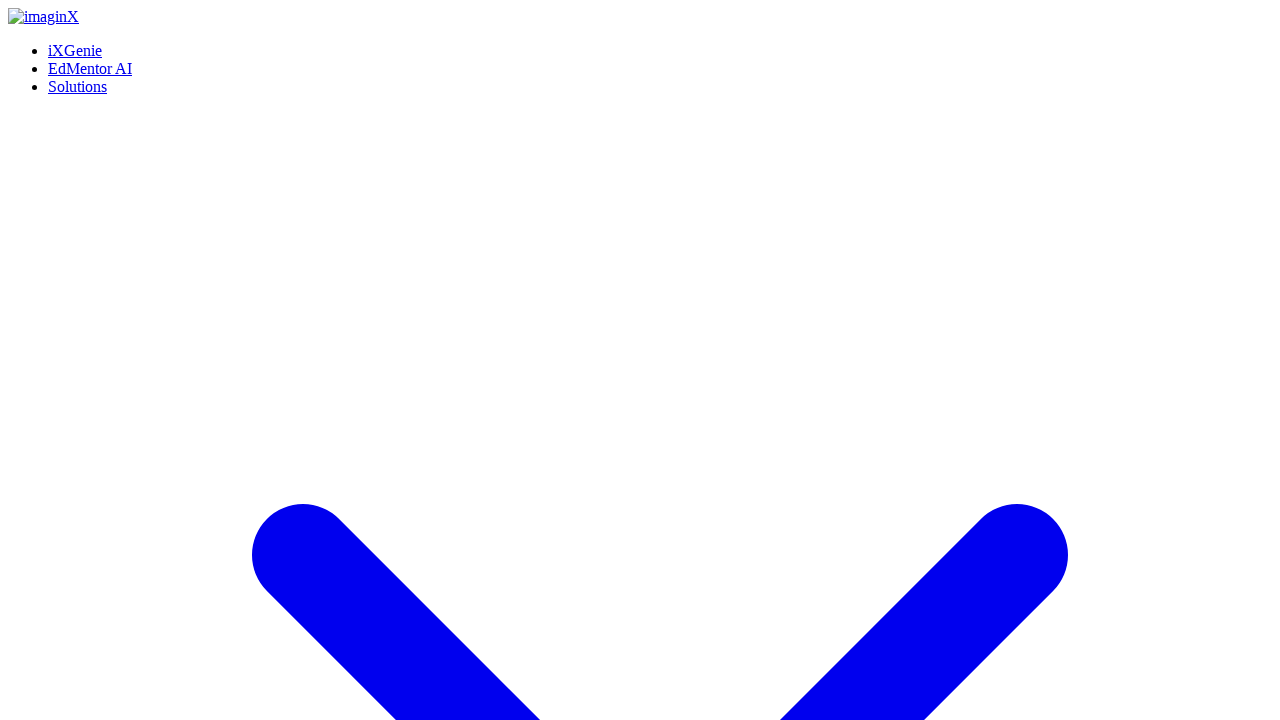

Educational page loaded
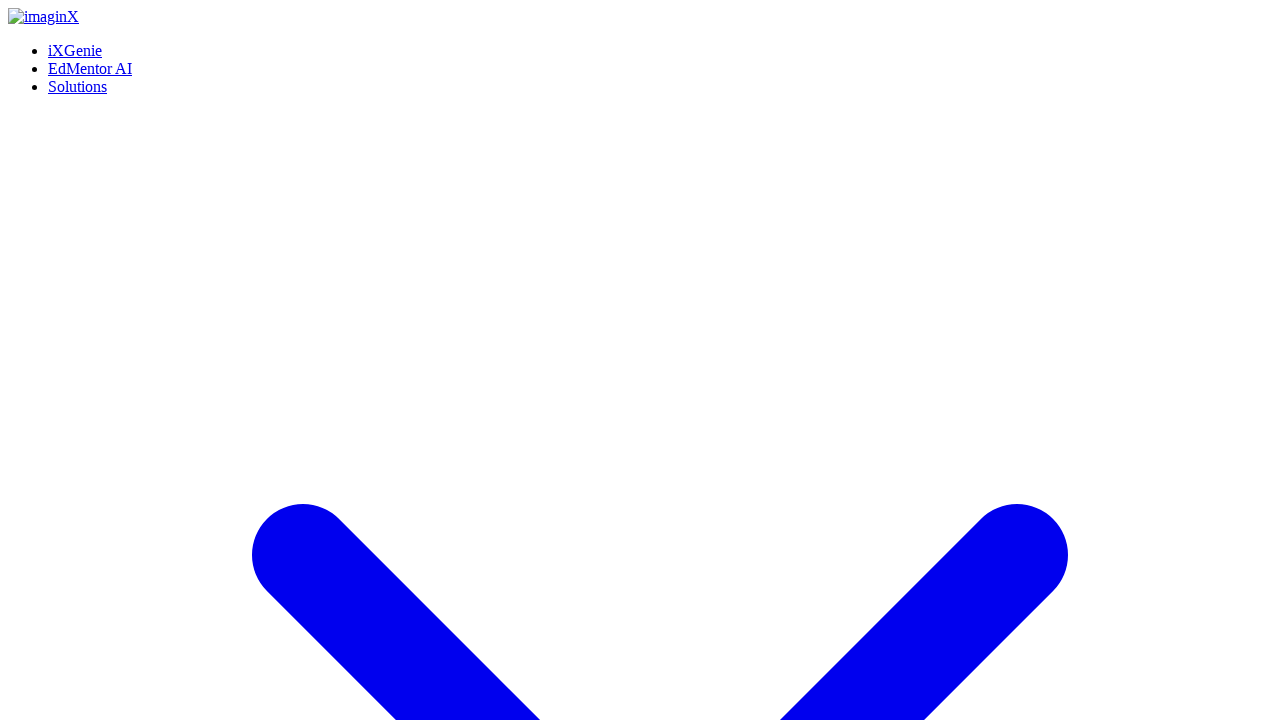

Waited for page to fully render
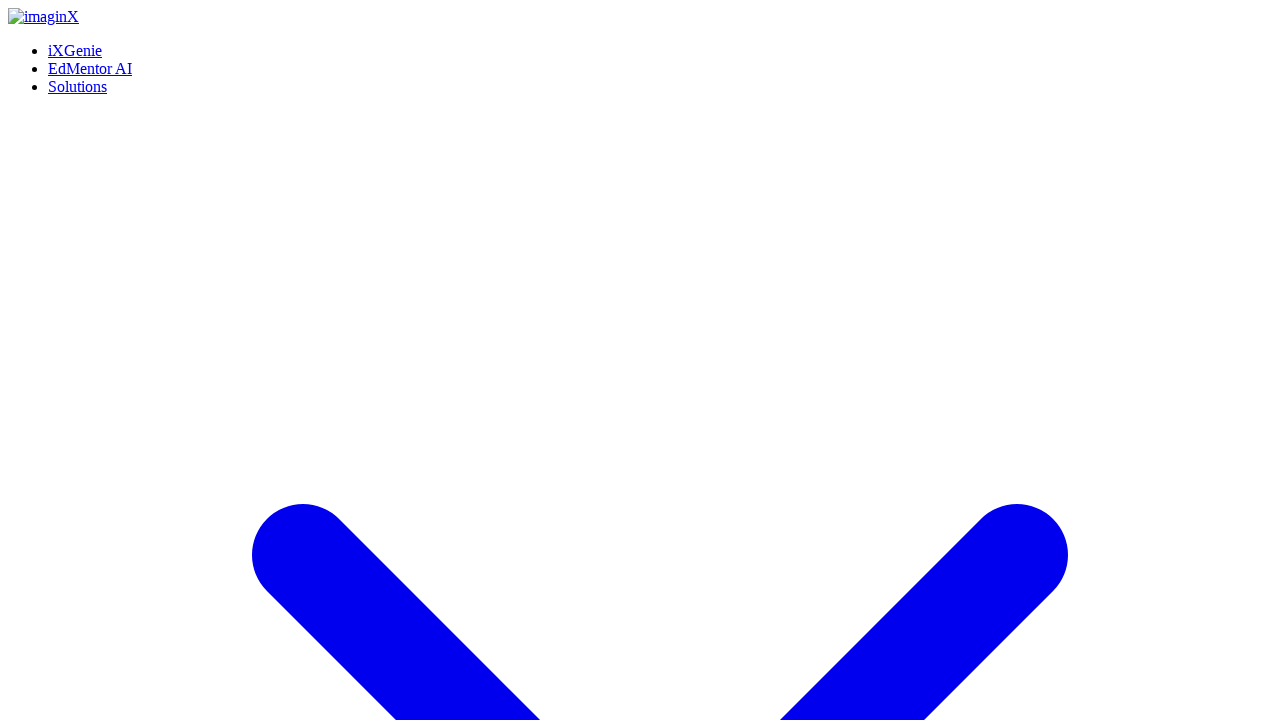

Scrolled down to position 0px
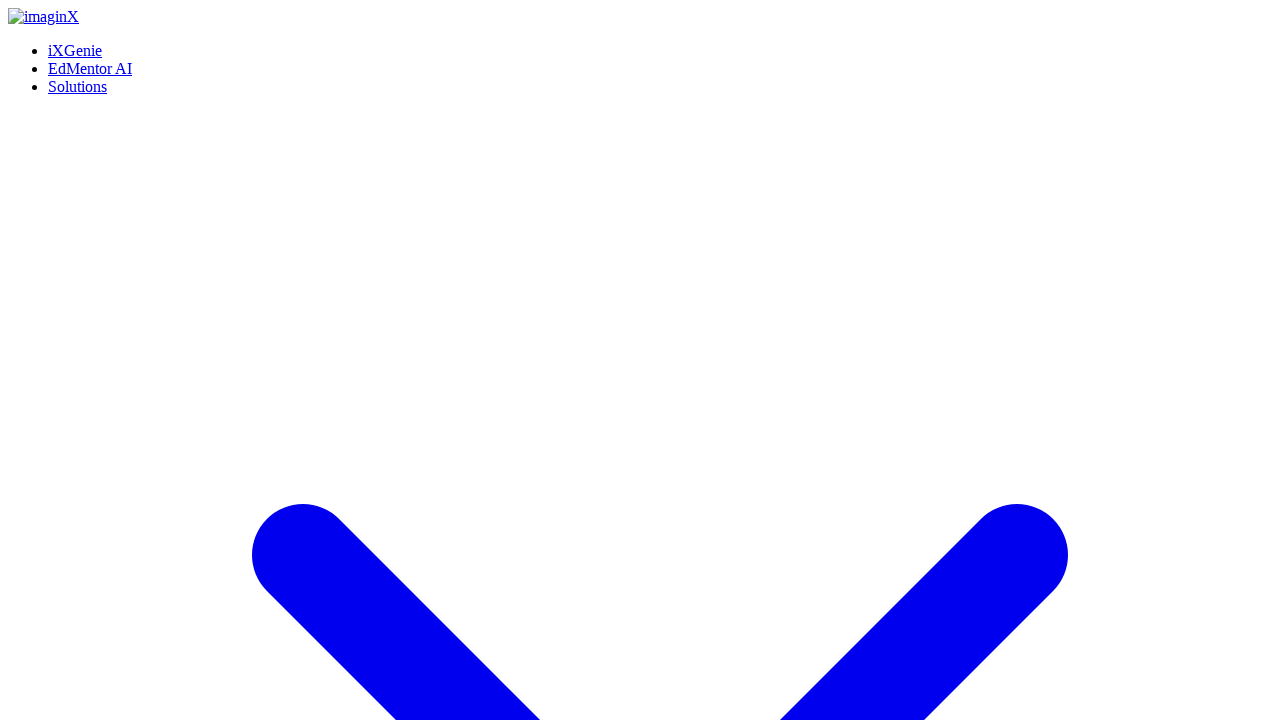

Scrolled down to position 800px
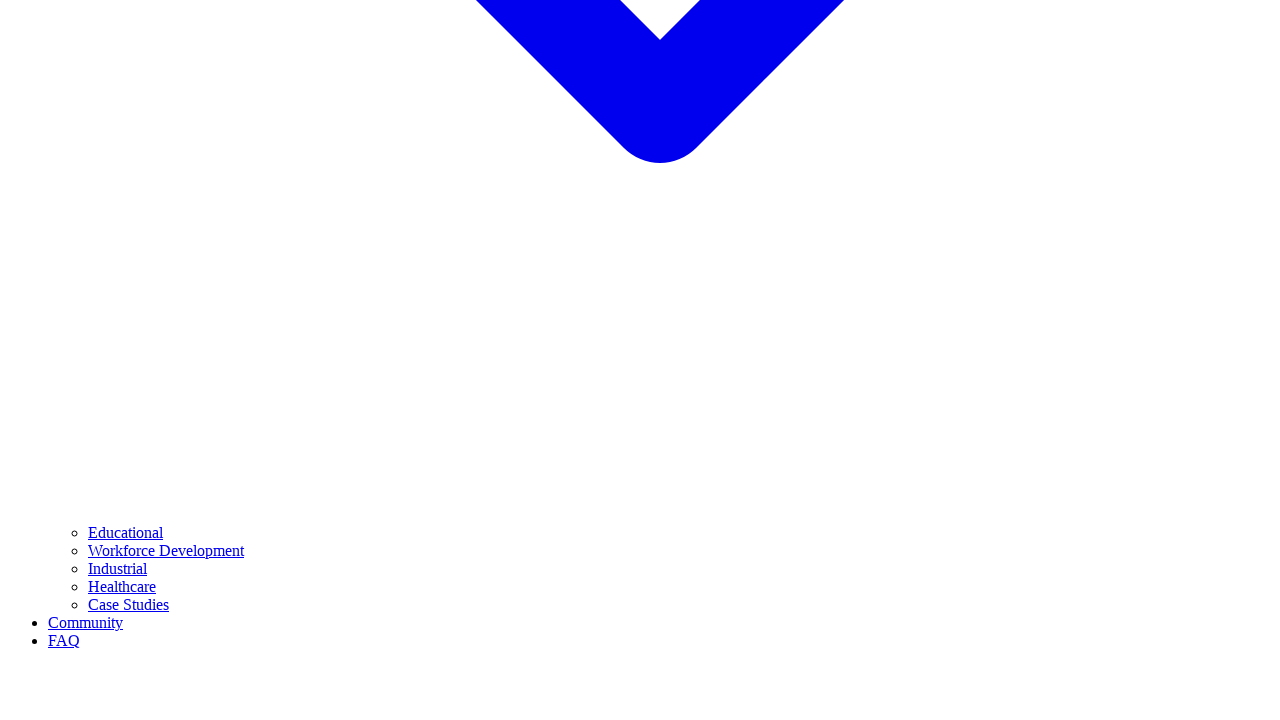

Scrolled down to position 1600px
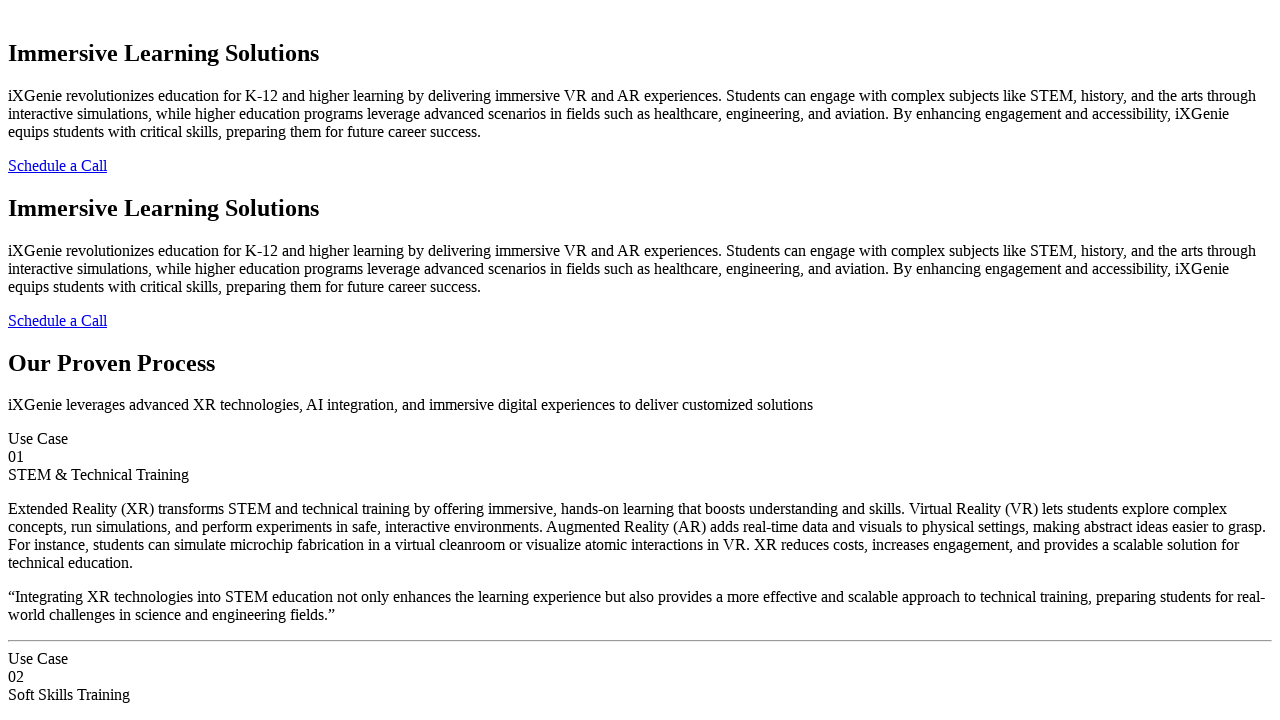

Scrolled down to position 2400px
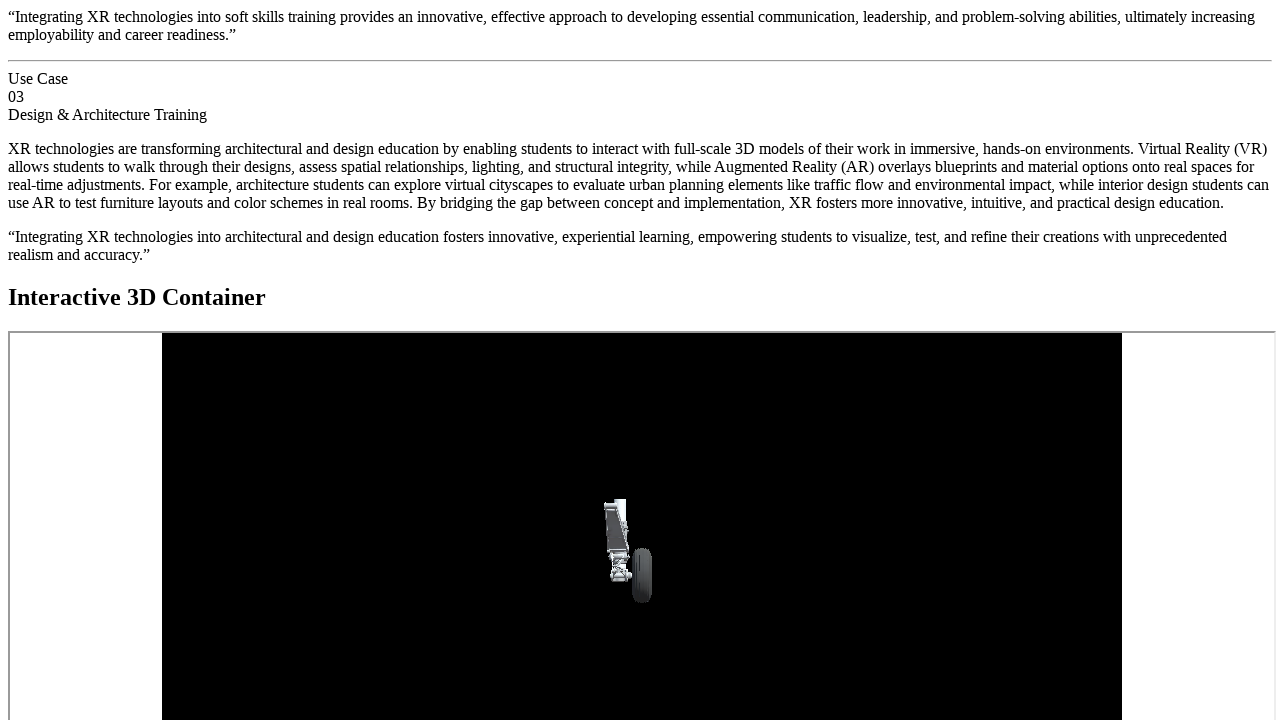

Scrolled down to position 3200px
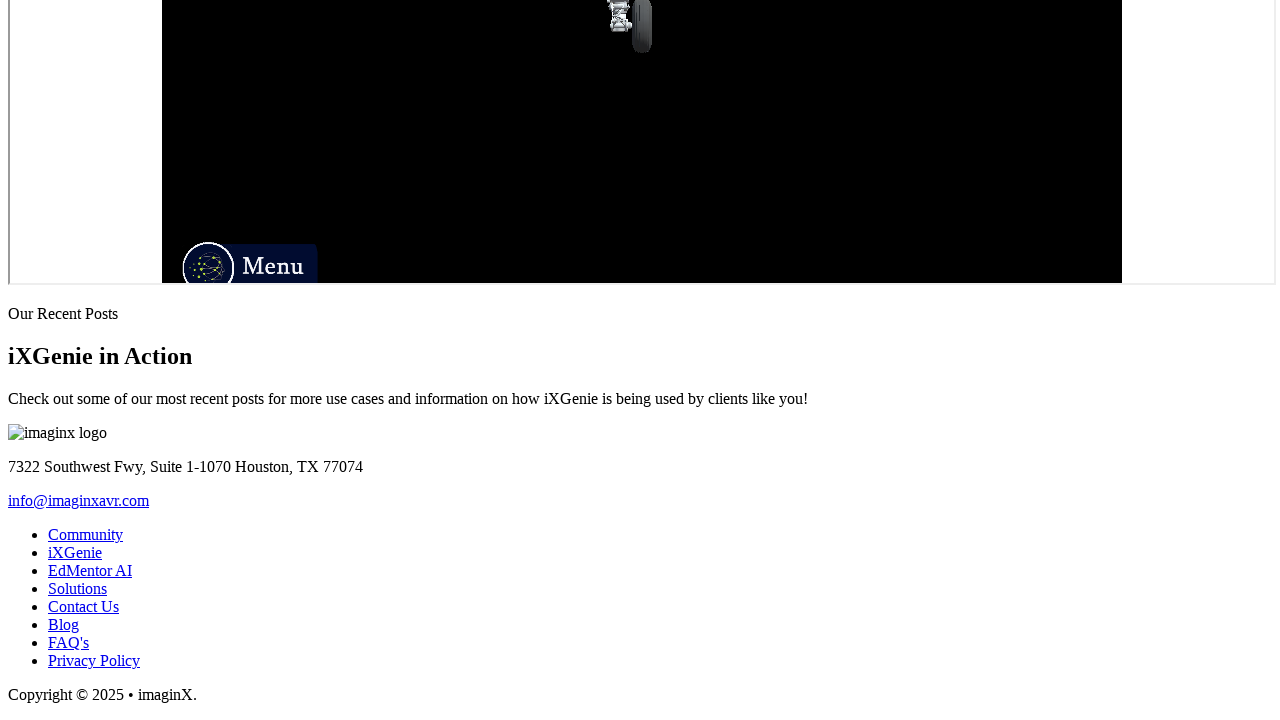

Scrolled down to position 4000px
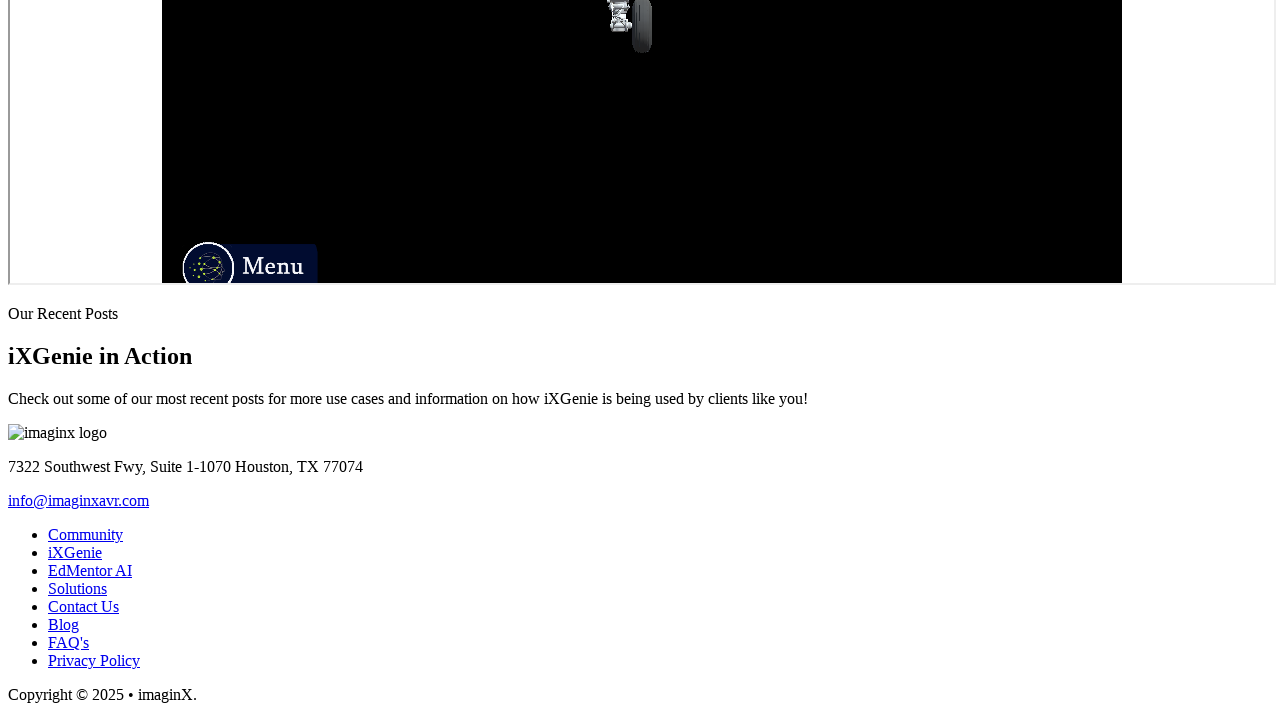

Scrolled down to position 4800px
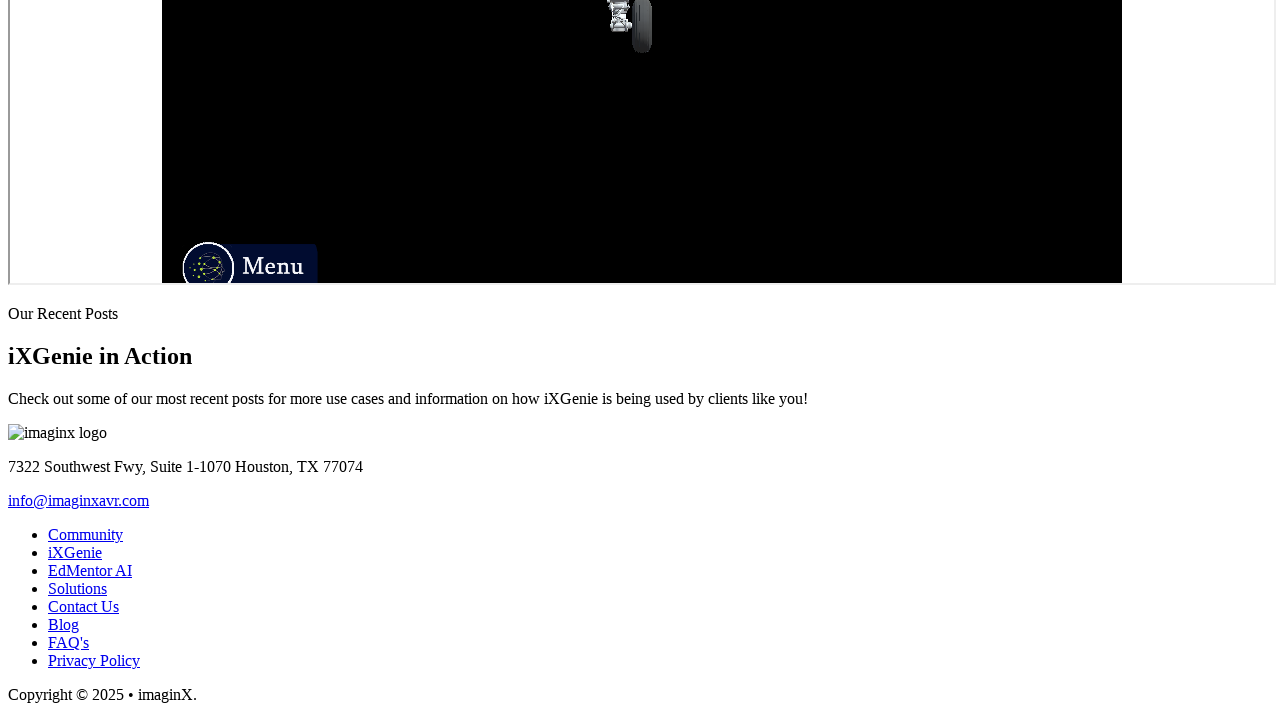

Finished scrolling through entire page
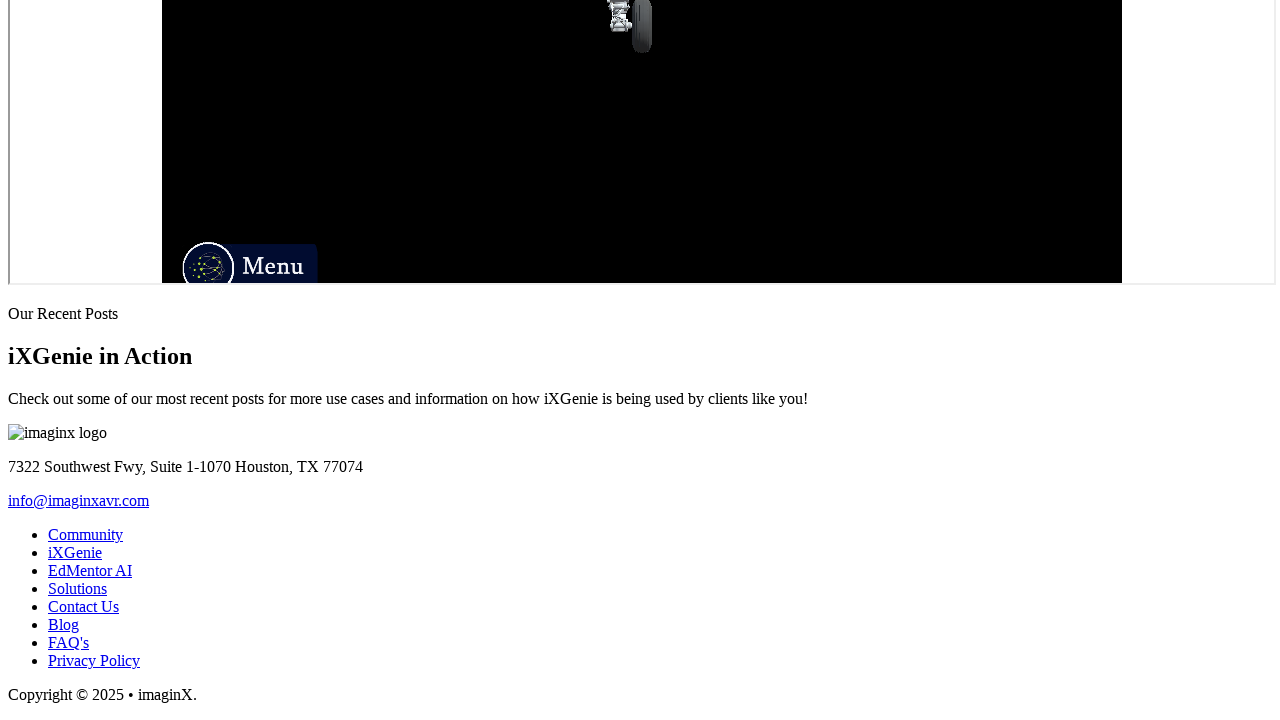

Scrolled back to top of page
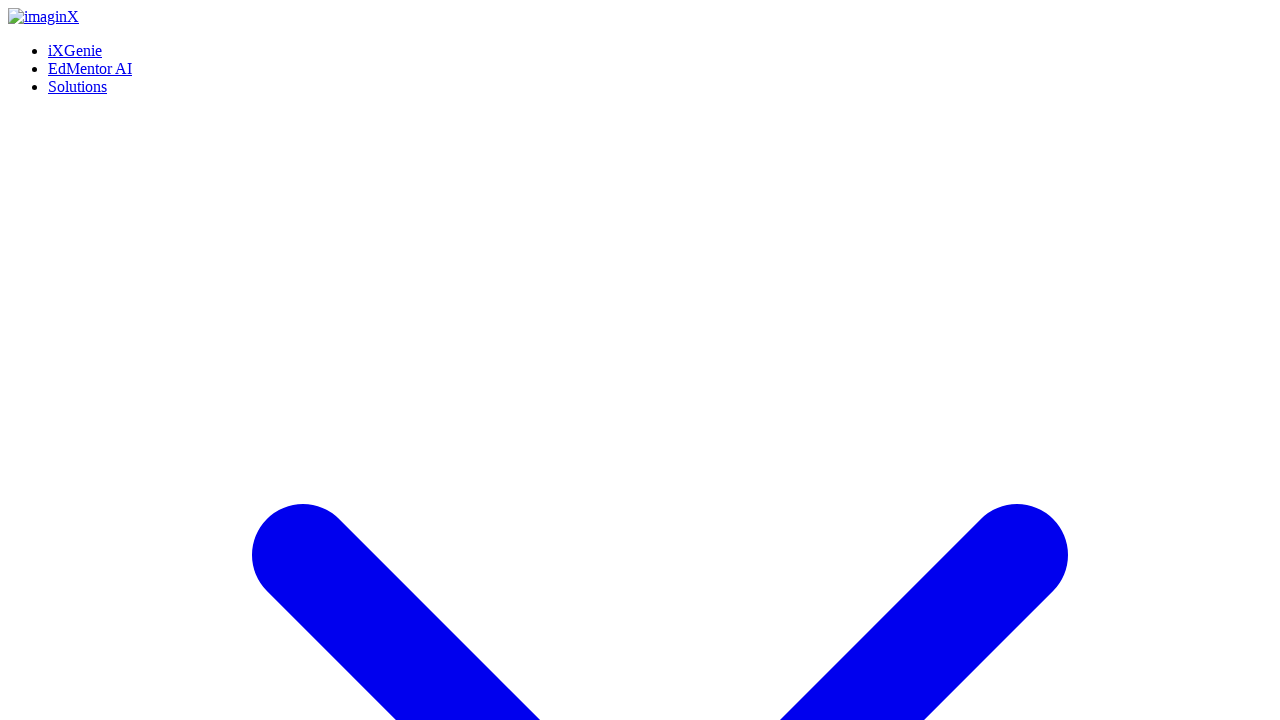

Waited after scrolling to top
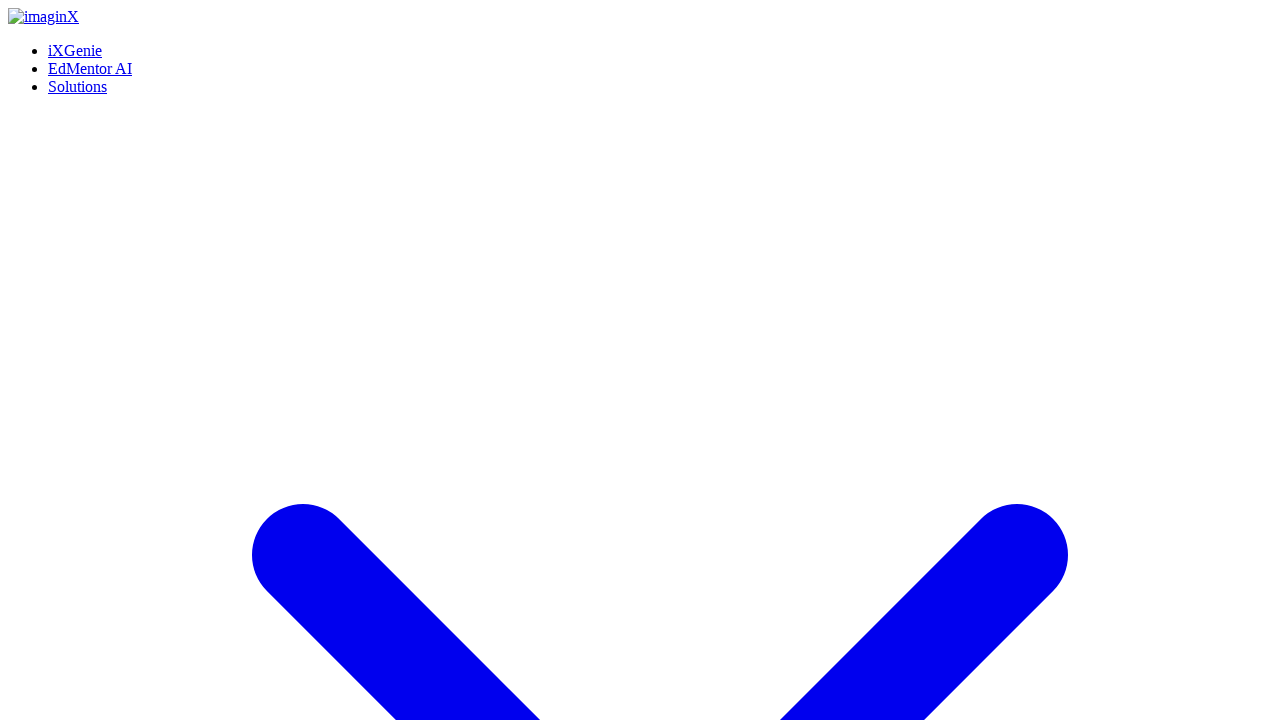

Verified banner video element exists
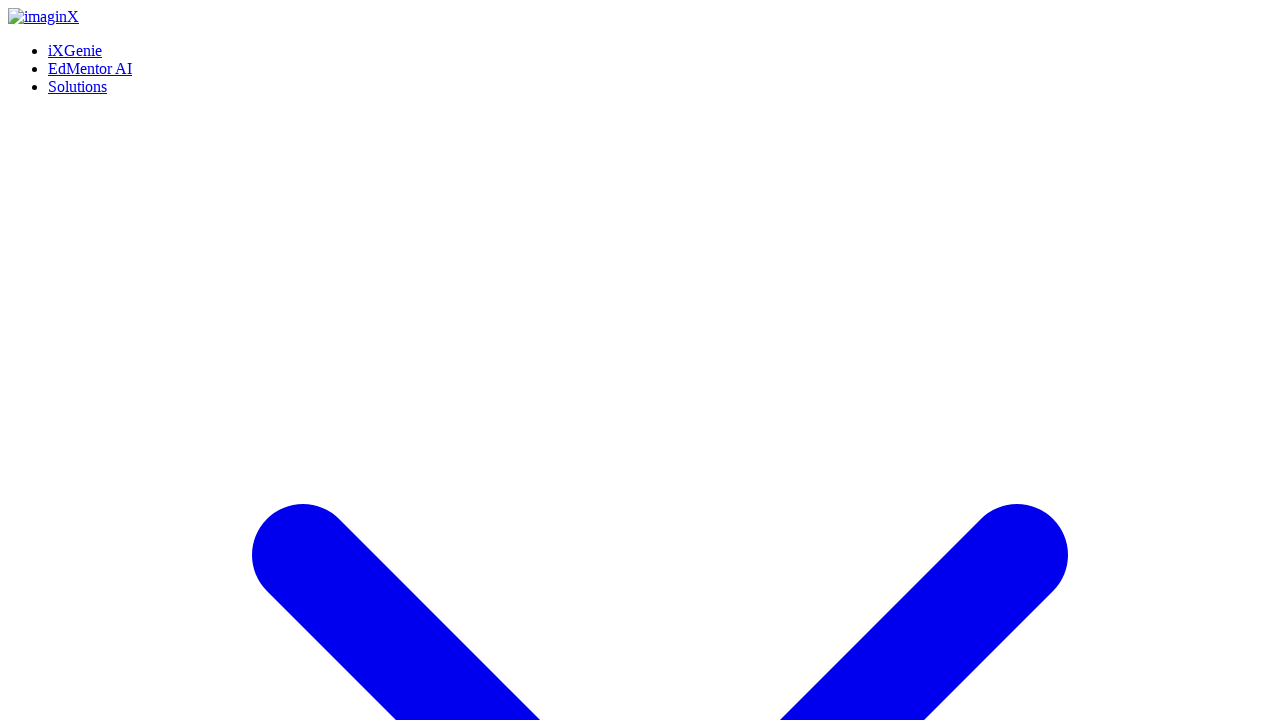

Verified main header 'Immersive Learning' exists
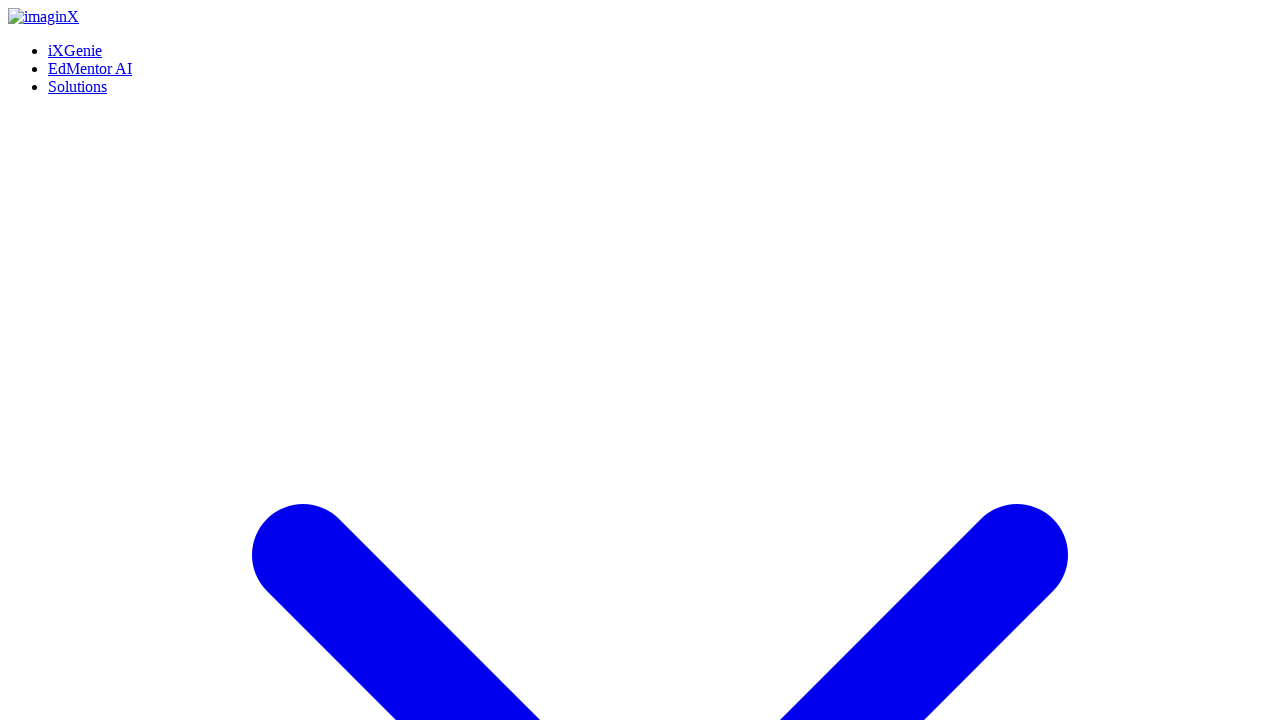

Clicked 'Schedule a Call' button at (58, 360) on (//a[contains(normalize-space(),'Schedule a Call')])[1]
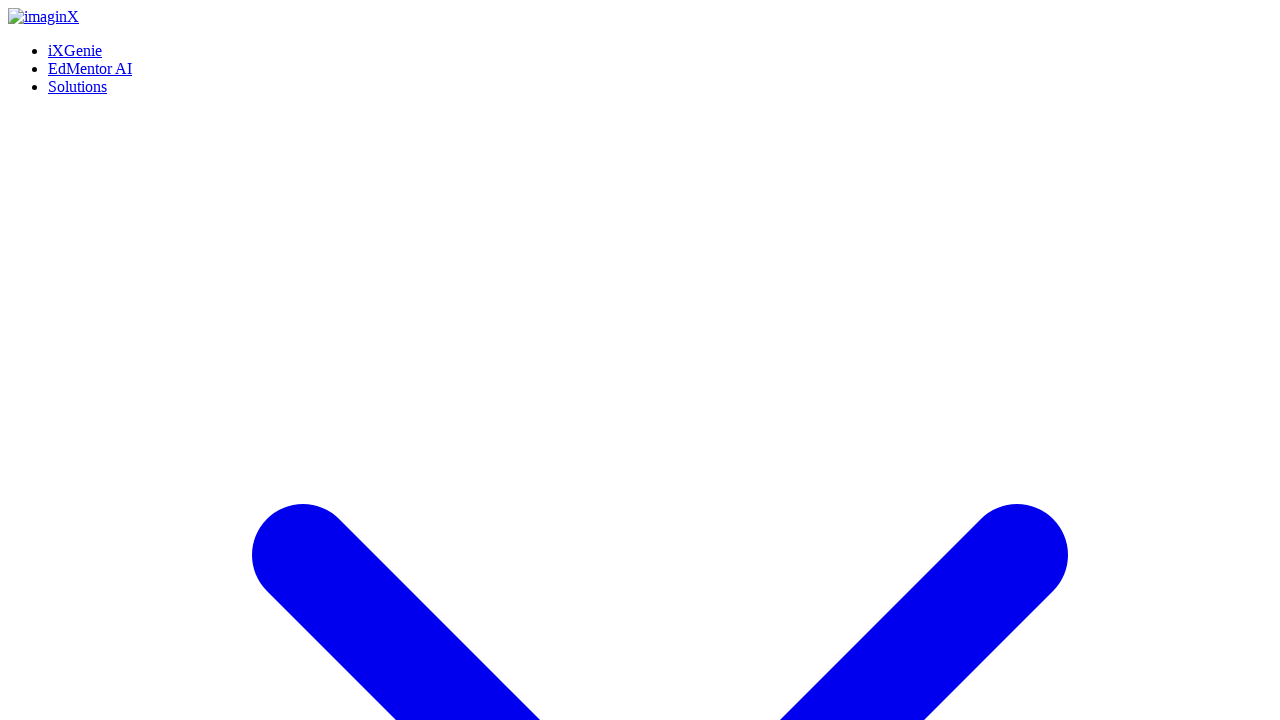

Contact Us page loaded
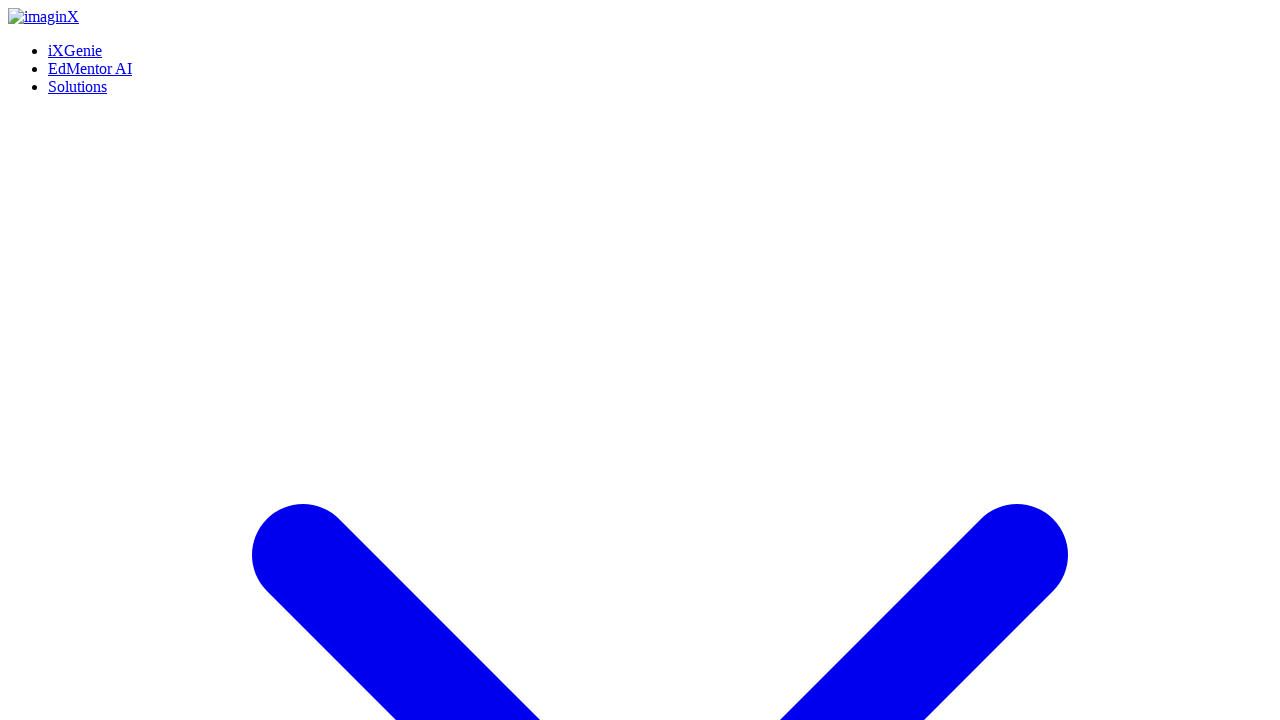

Verified Contact Us page header
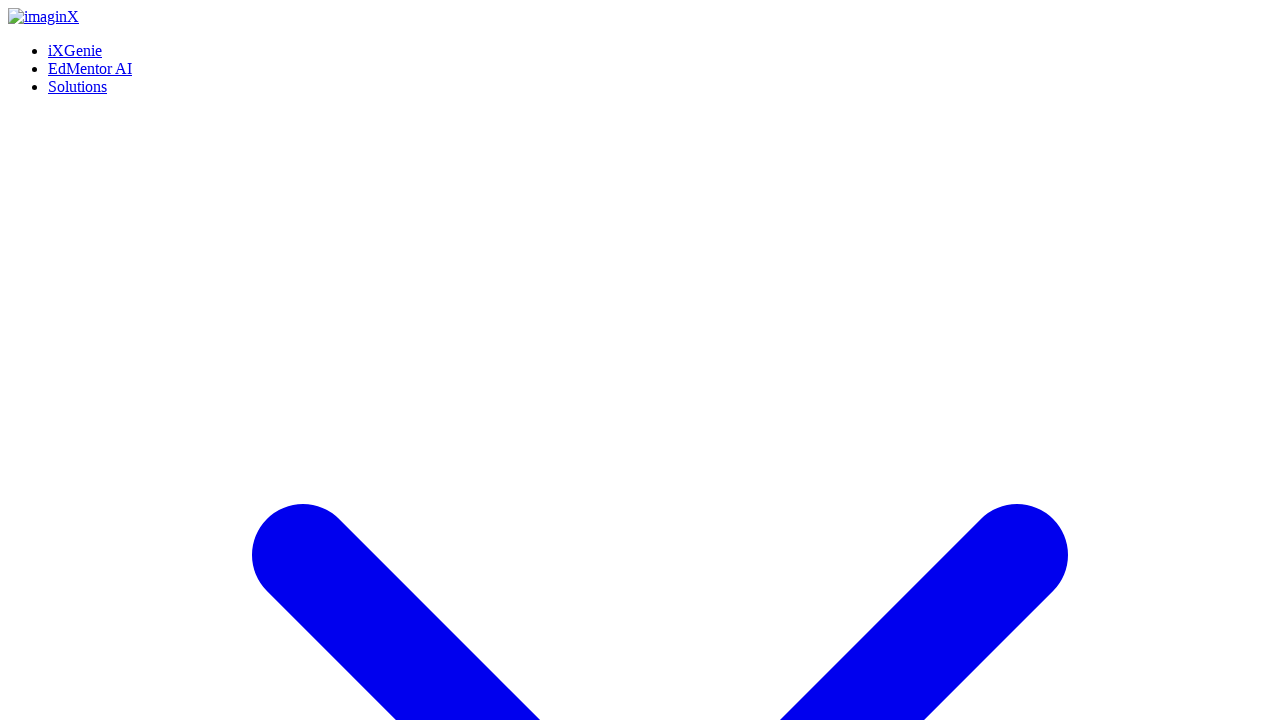

Navigated back to Educational page
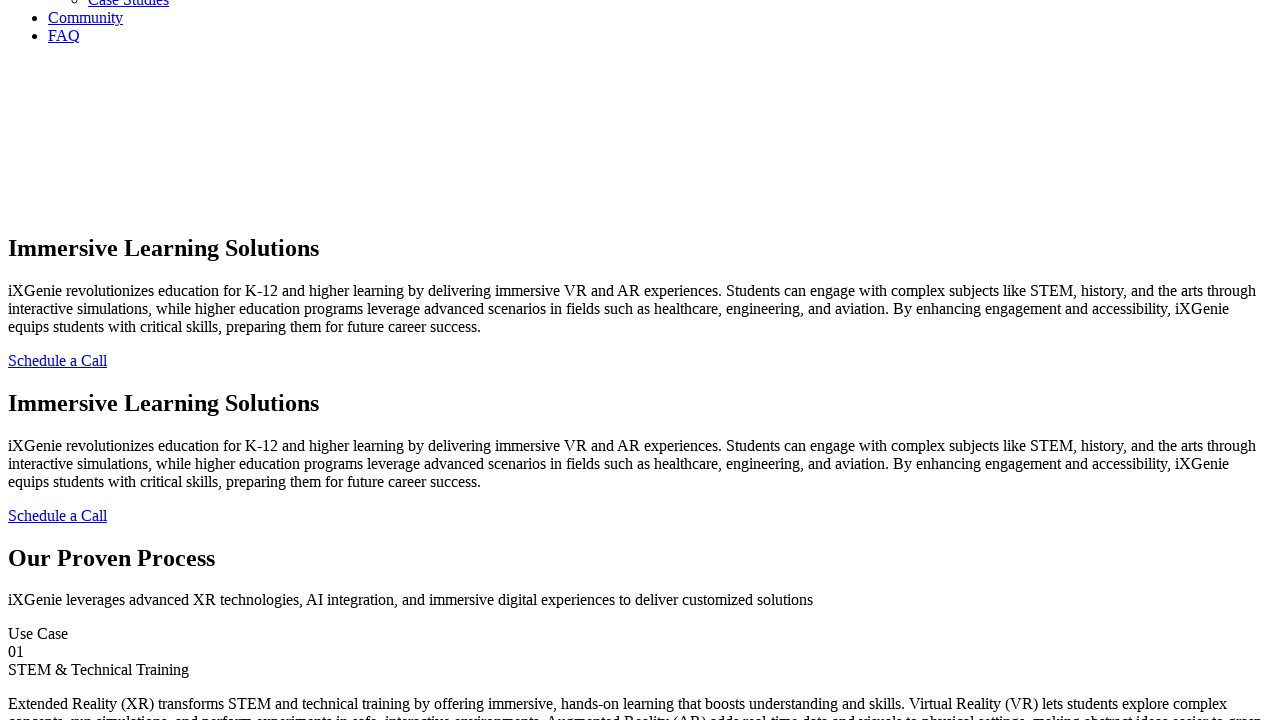

Educational page reloaded
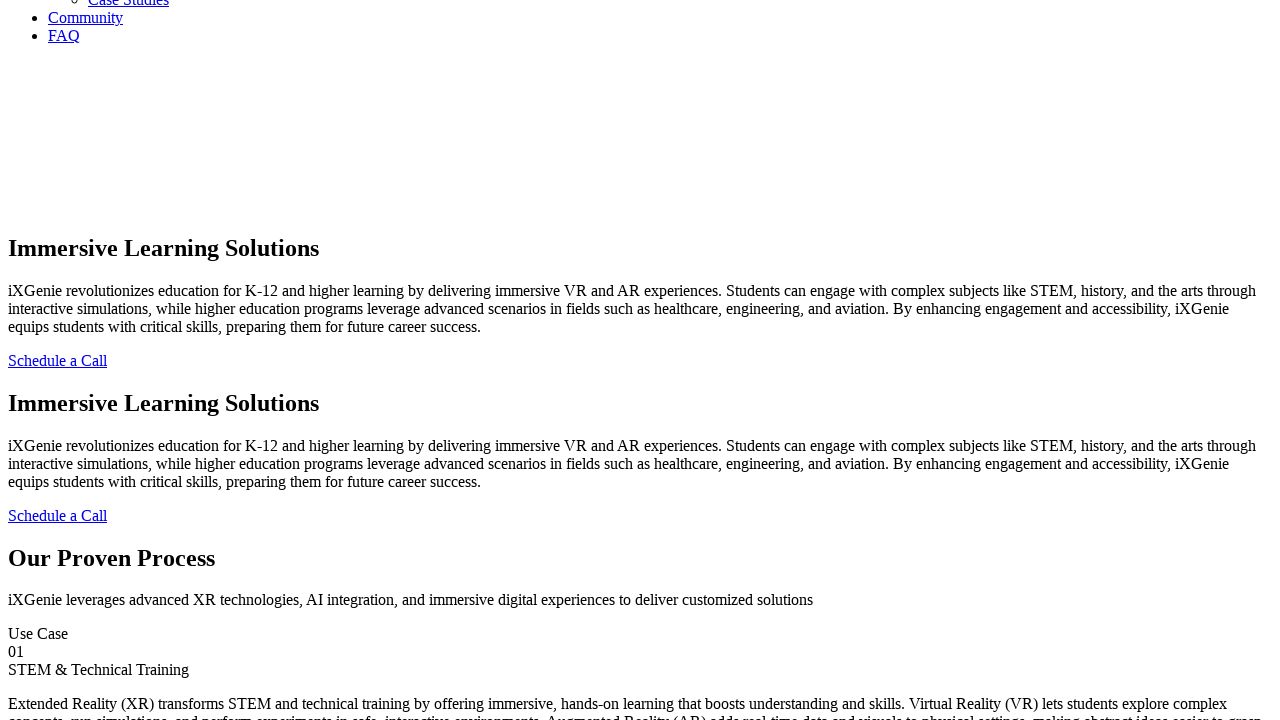

Waited for page to fully render after going back
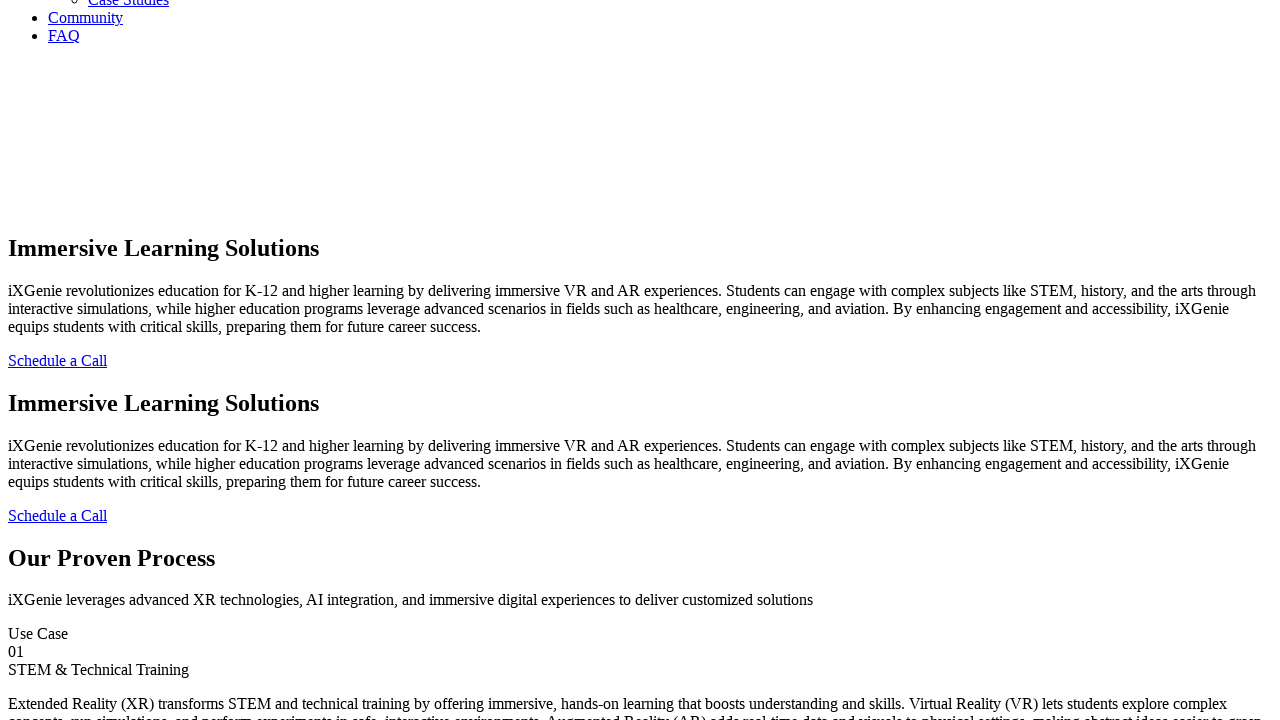

Verified 'Our Proven' header exists
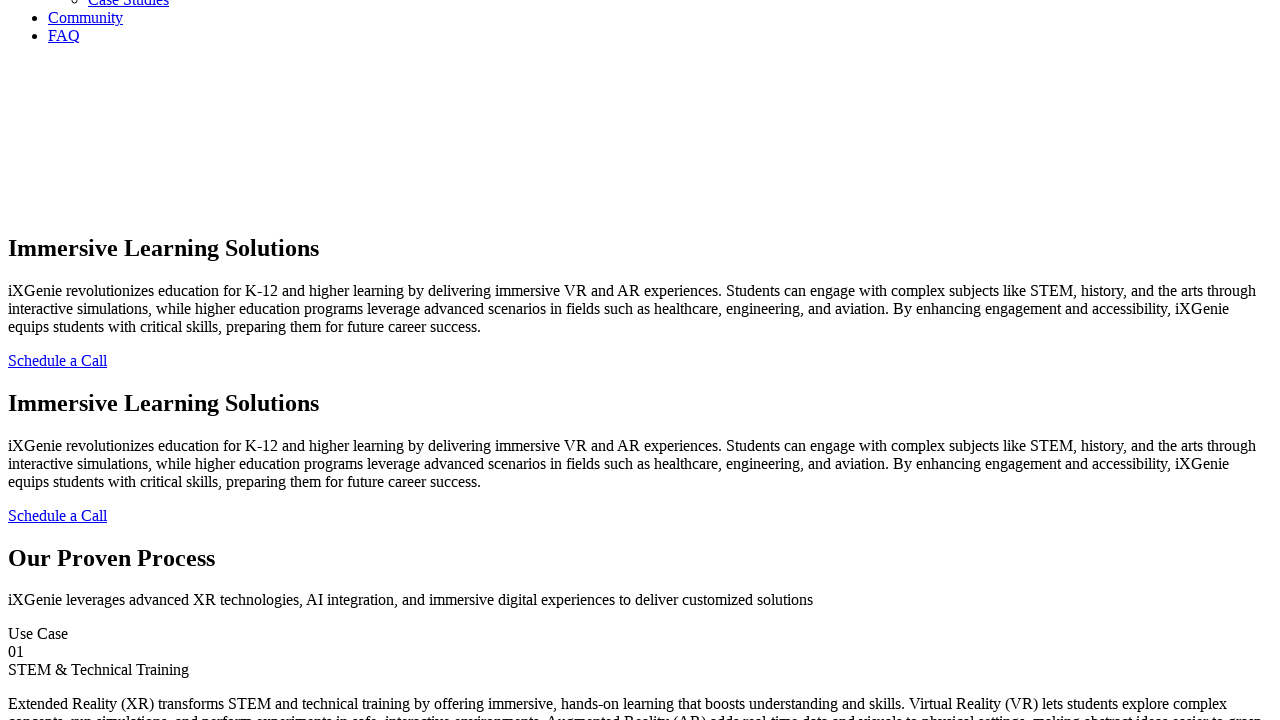

Verified 'STEM & Technical Training' use case header
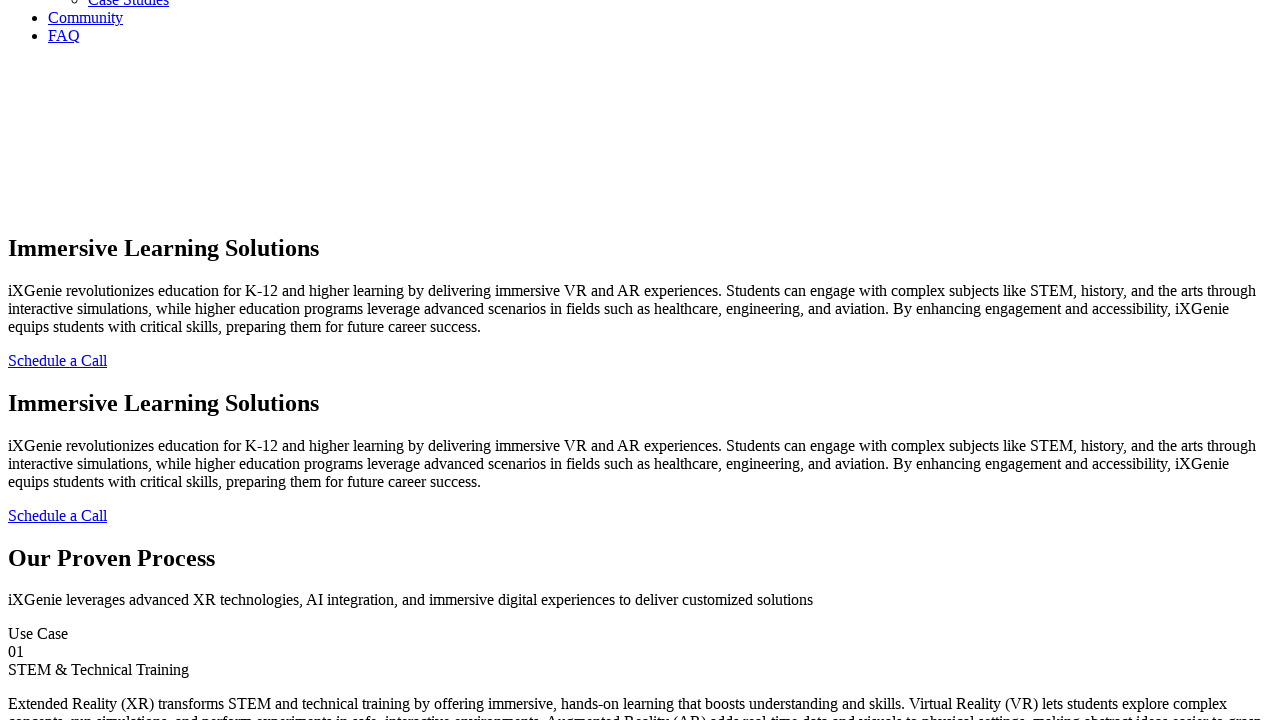

Verified 'Soft Skills Training' use case header
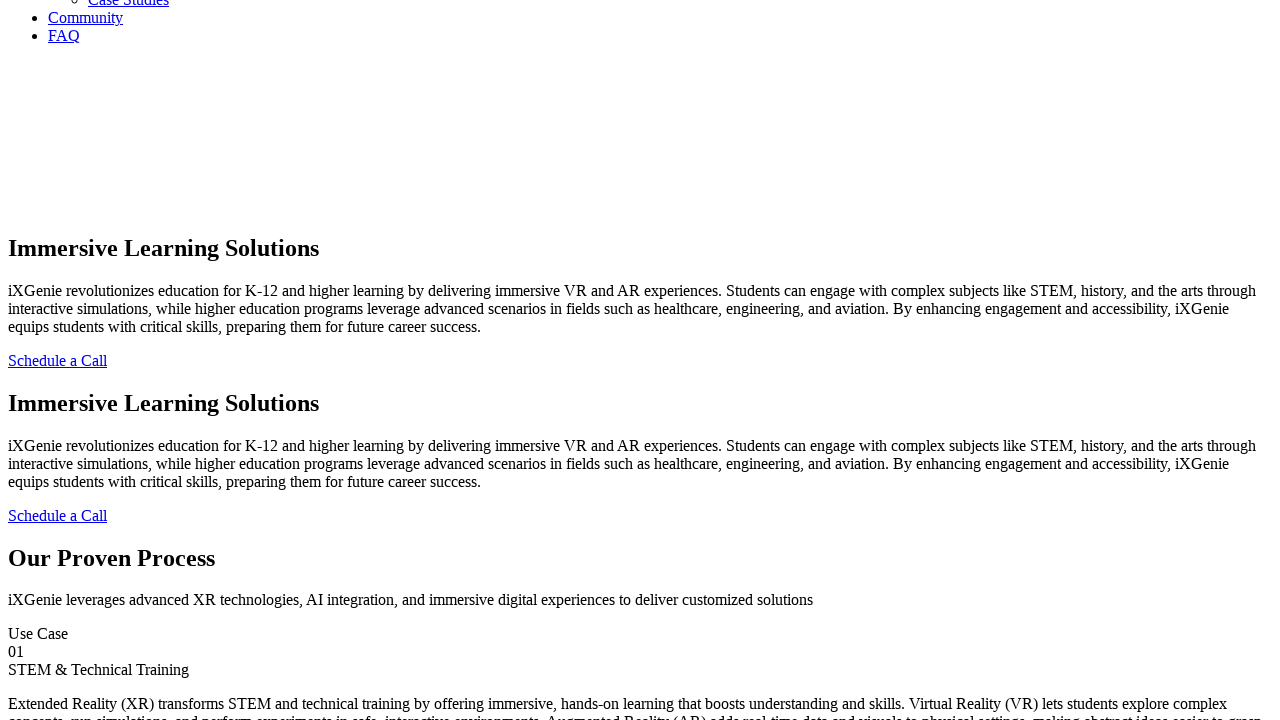

Verified 'Design & Architecture Training' use case header
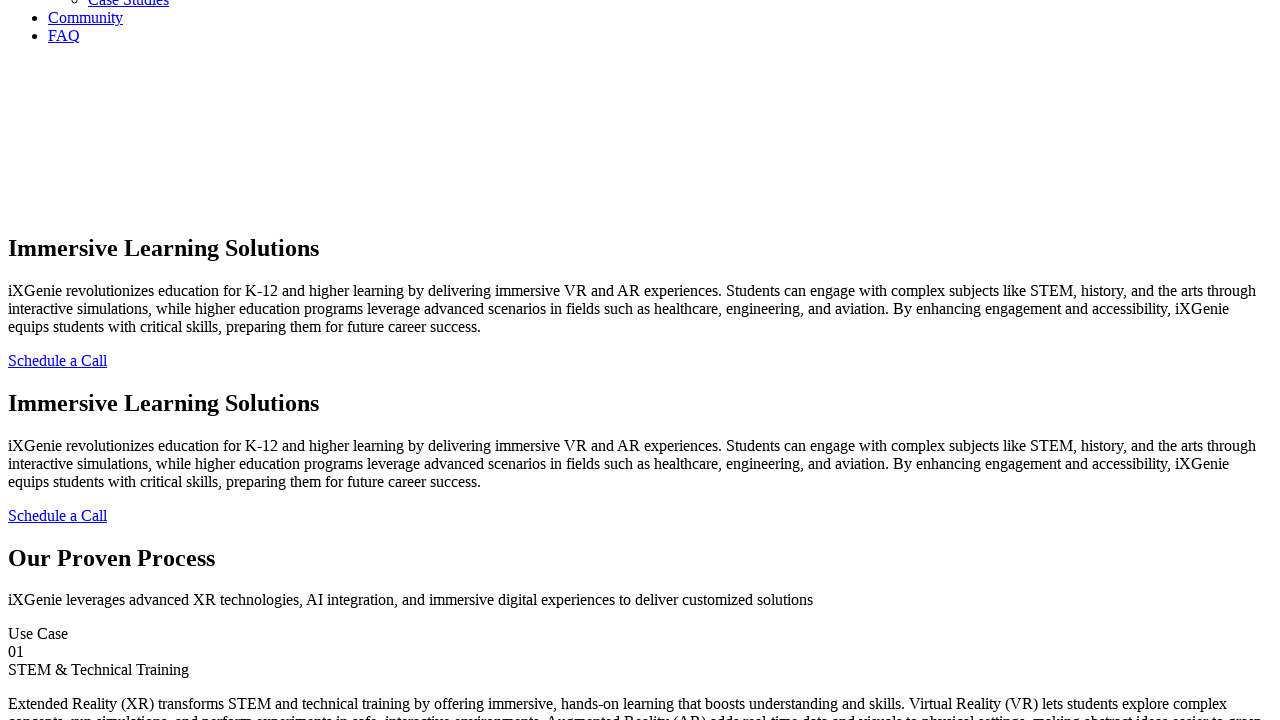

Verified 'Interactive 3D Container' header
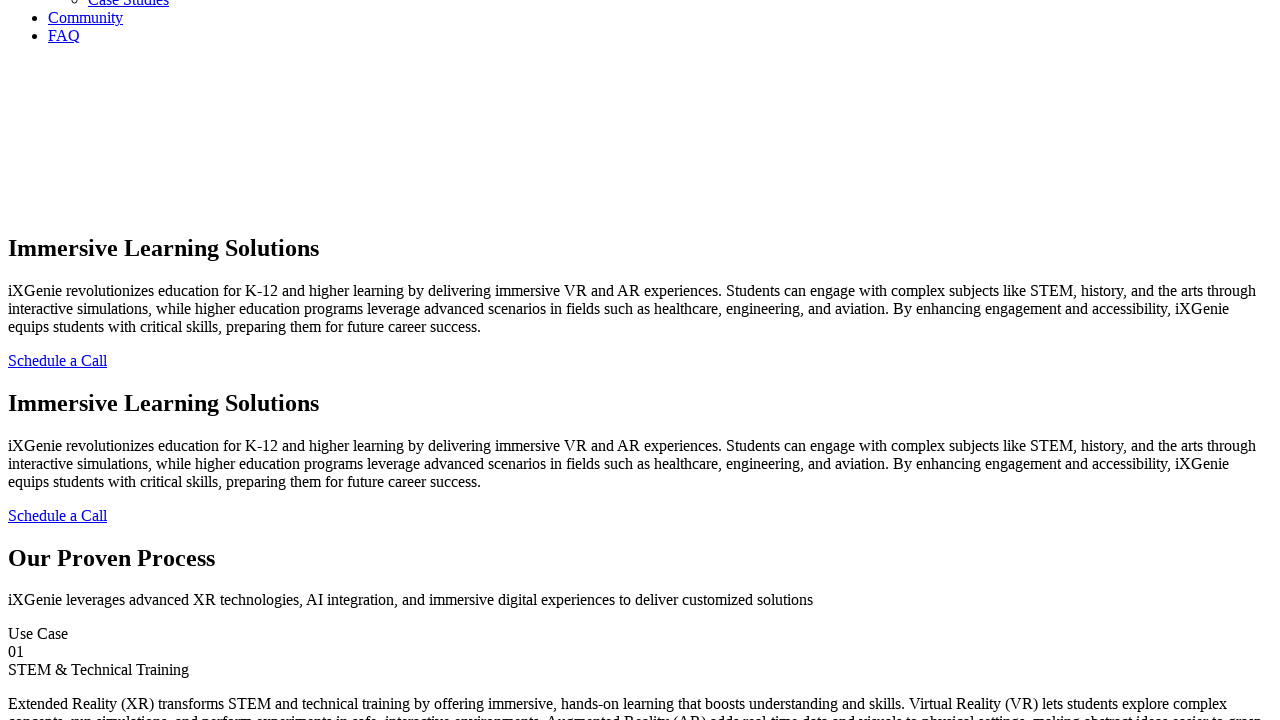

Verified 'Our Recent Posts' section exists
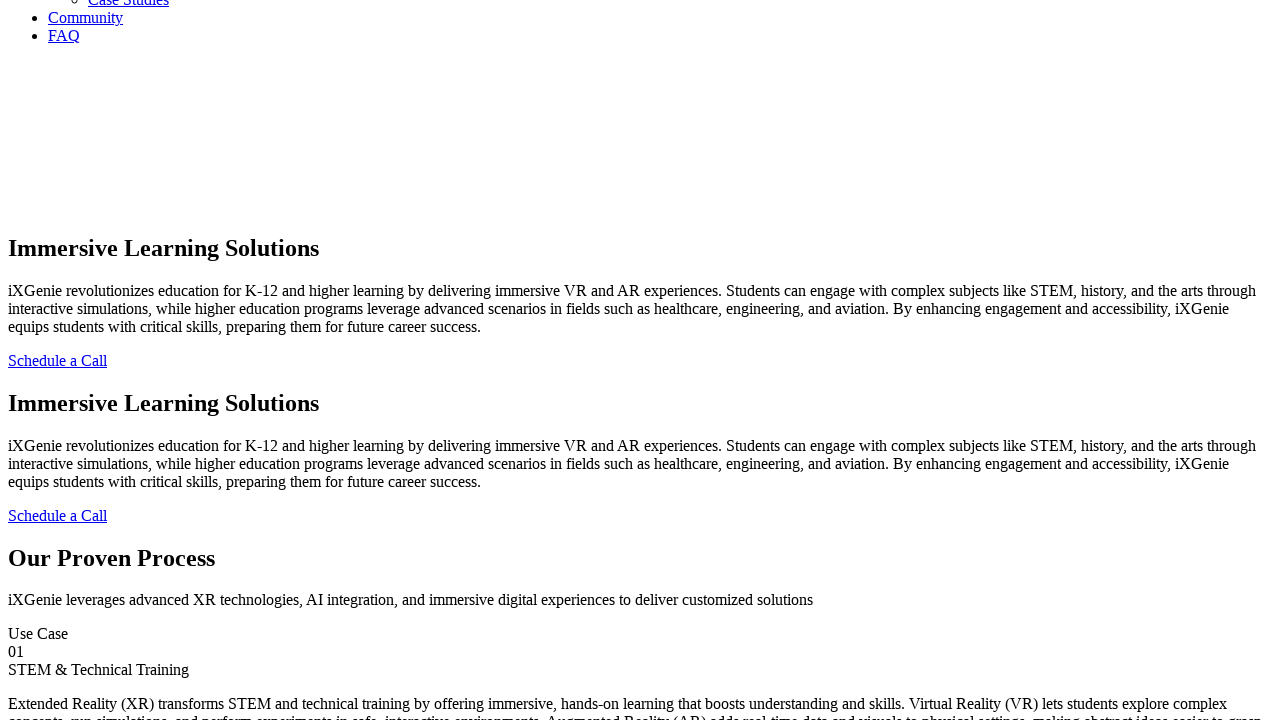

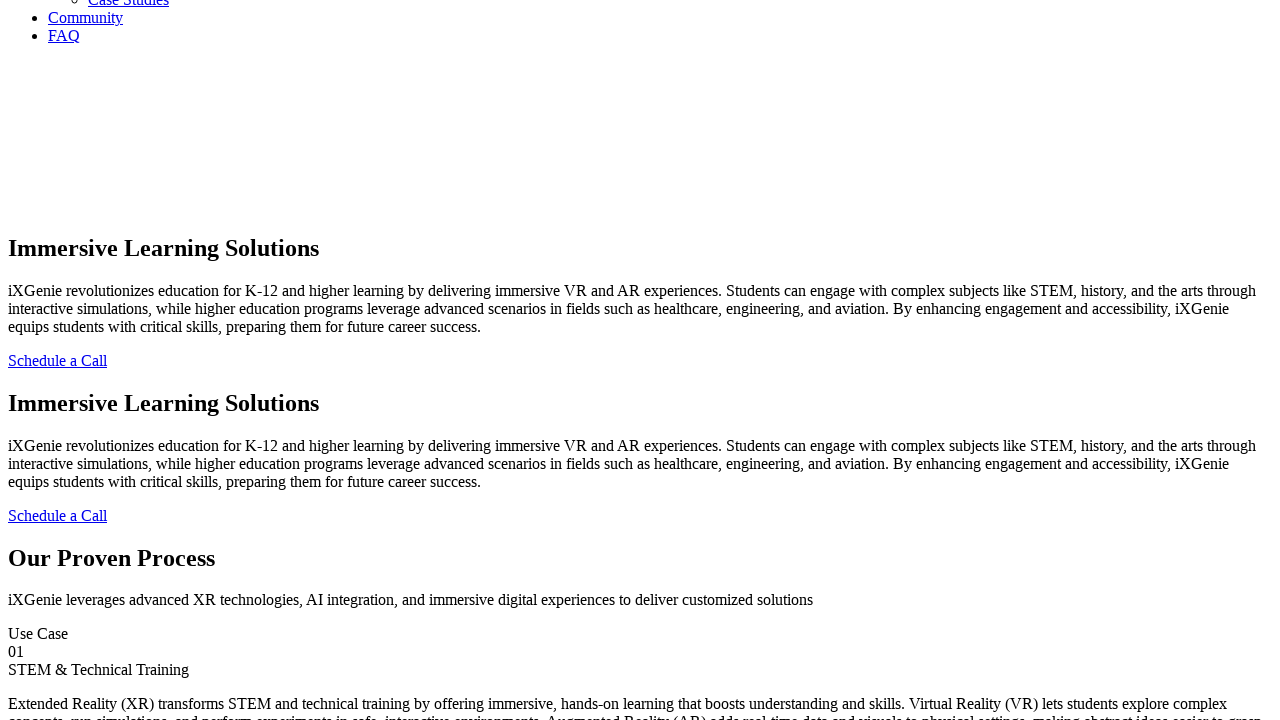